Tests JavaScript Confirm dialog by clicking the JS Confirm button and accepting it, then verifying the result shows "Ok" was clicked

Starting URL: https://the-internet.herokuapp.com/javascript_alerts

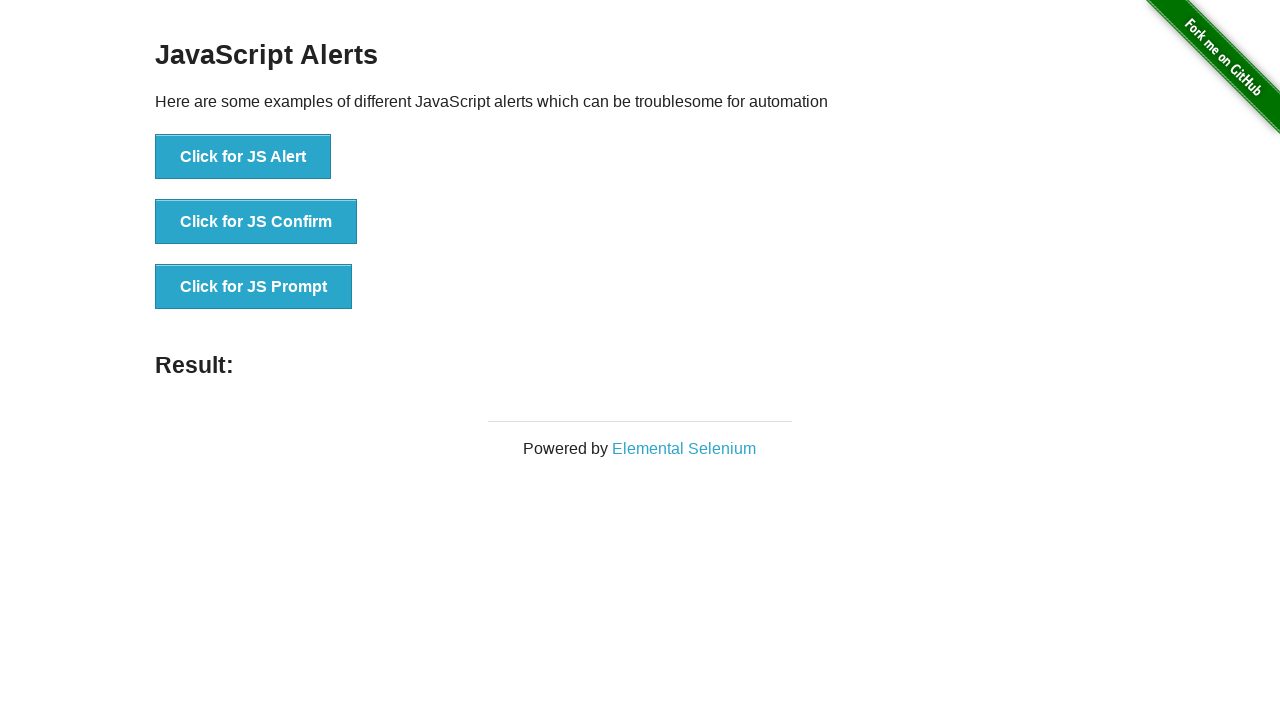

Set up dialog handler to accept confirm dialogs
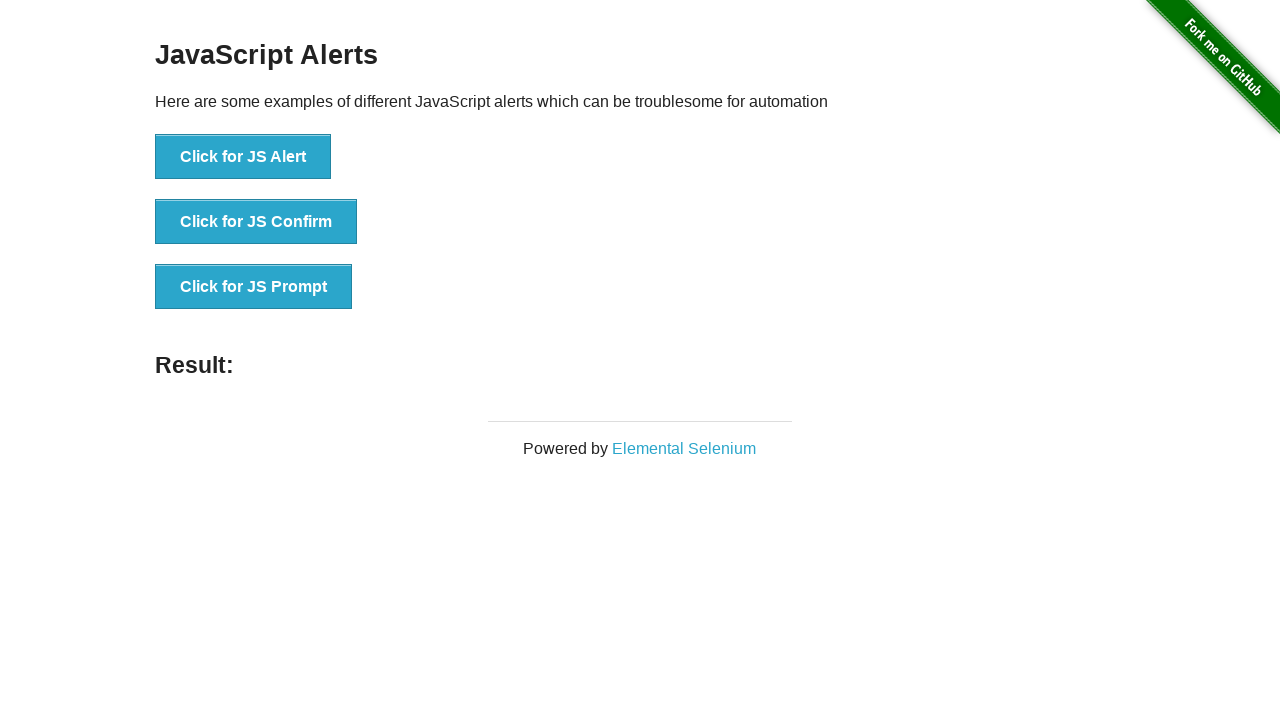

Clicked the JS Confirm button at (256, 222) on button[onclick='jsConfirm()']
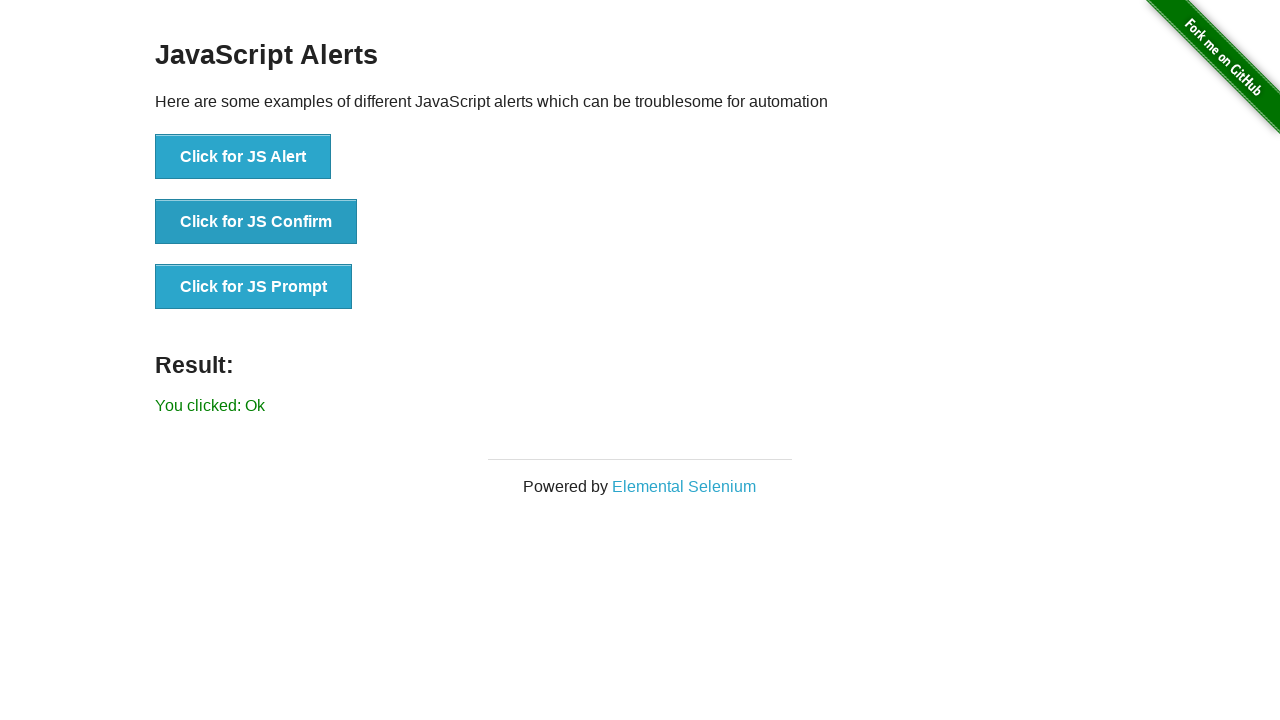

Result text appeared after accepting confirm dialog
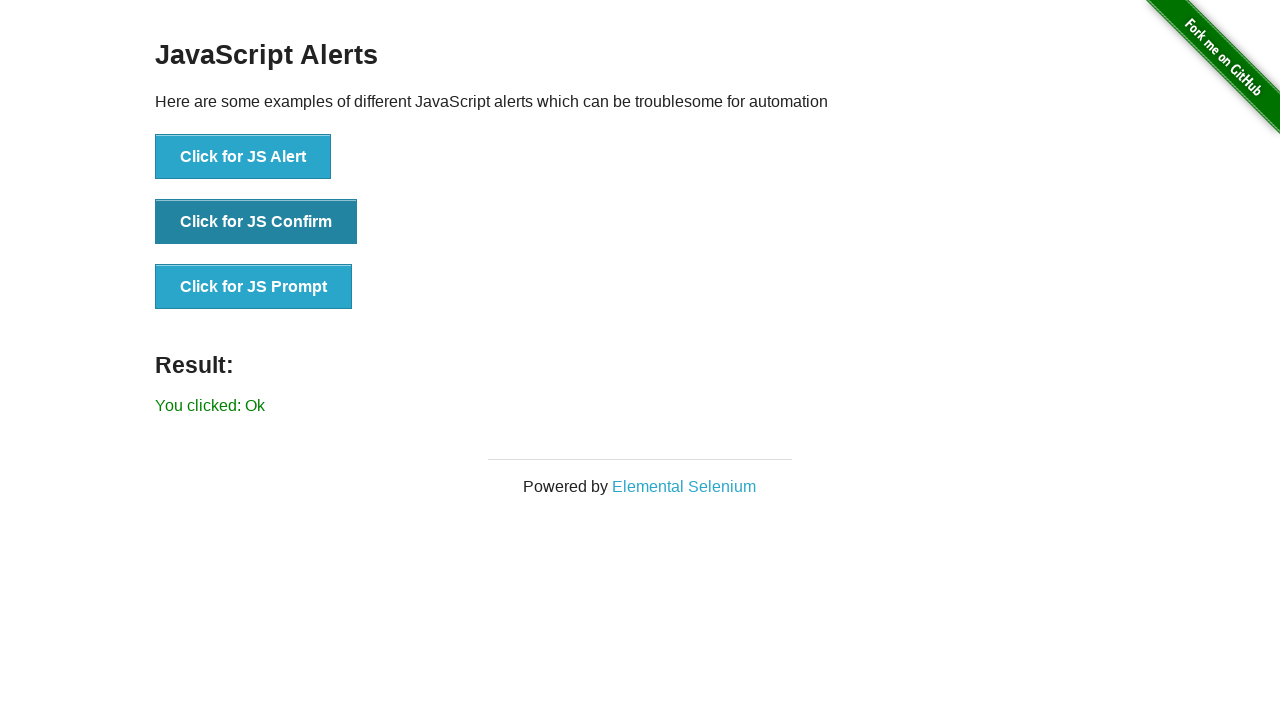

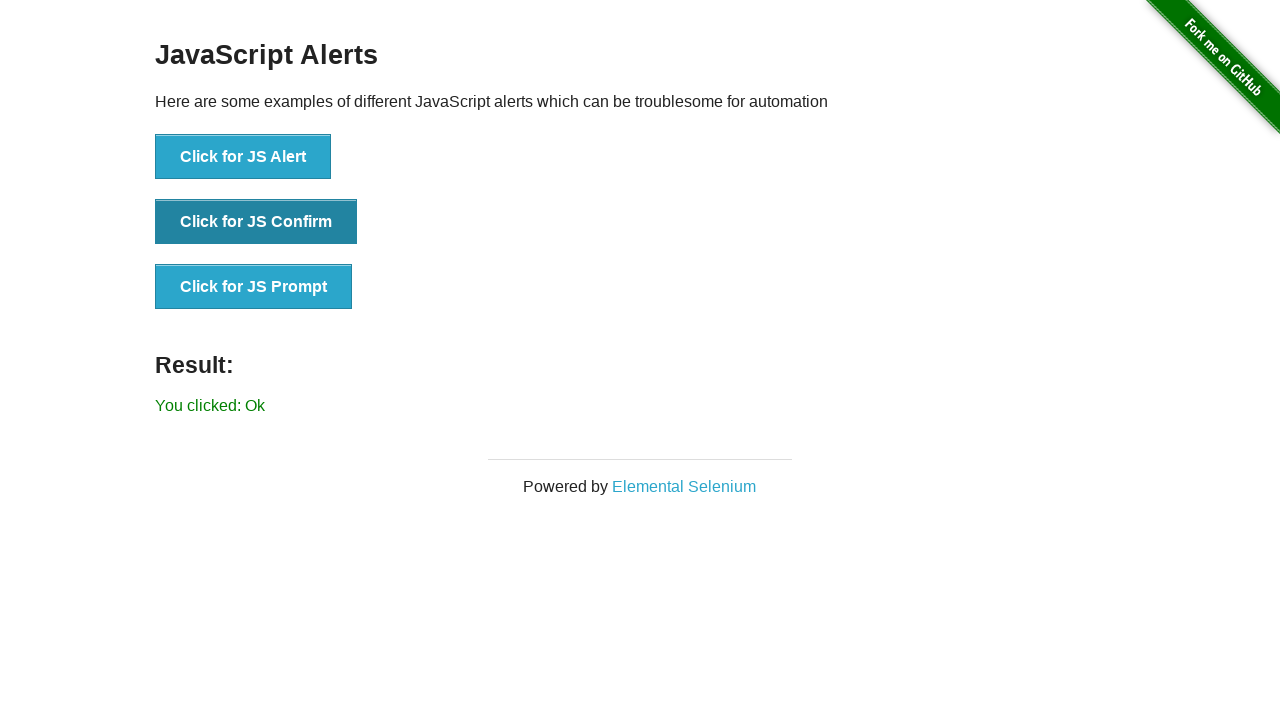